Tests editing a todo item by double-clicking, filling new text, and pressing Enter

Starting URL: https://demo.playwright.dev/todomvc

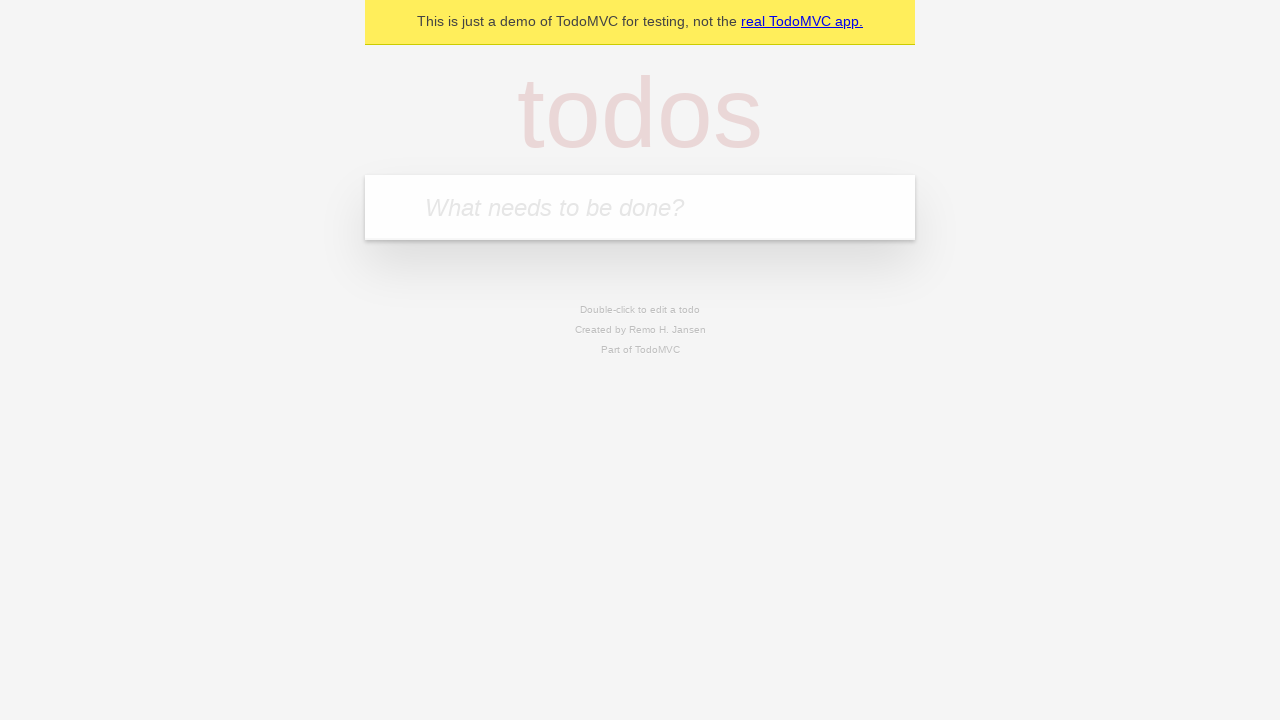

Filled new todo field with 'buy some cheese' on internal:attr=[placeholder="What needs to be done?"i]
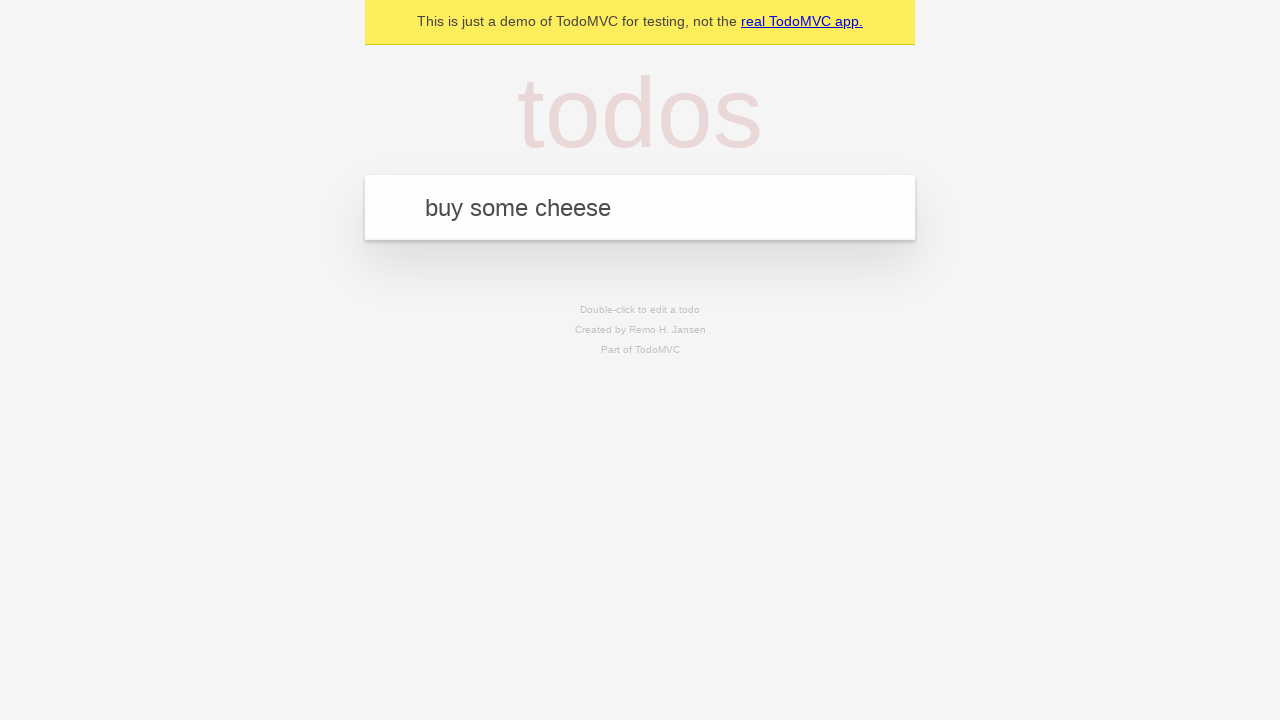

Pressed Enter to create todo 'buy some cheese' on internal:attr=[placeholder="What needs to be done?"i]
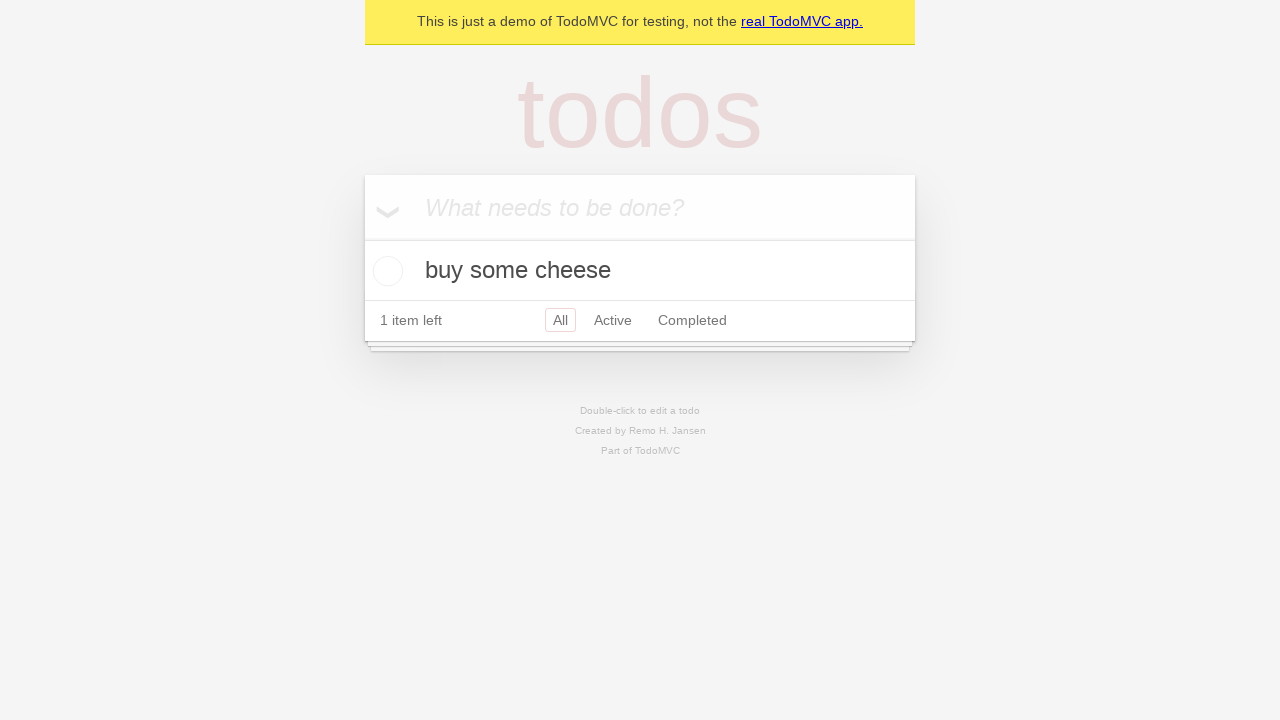

Filled new todo field with 'feed the cat' on internal:attr=[placeholder="What needs to be done?"i]
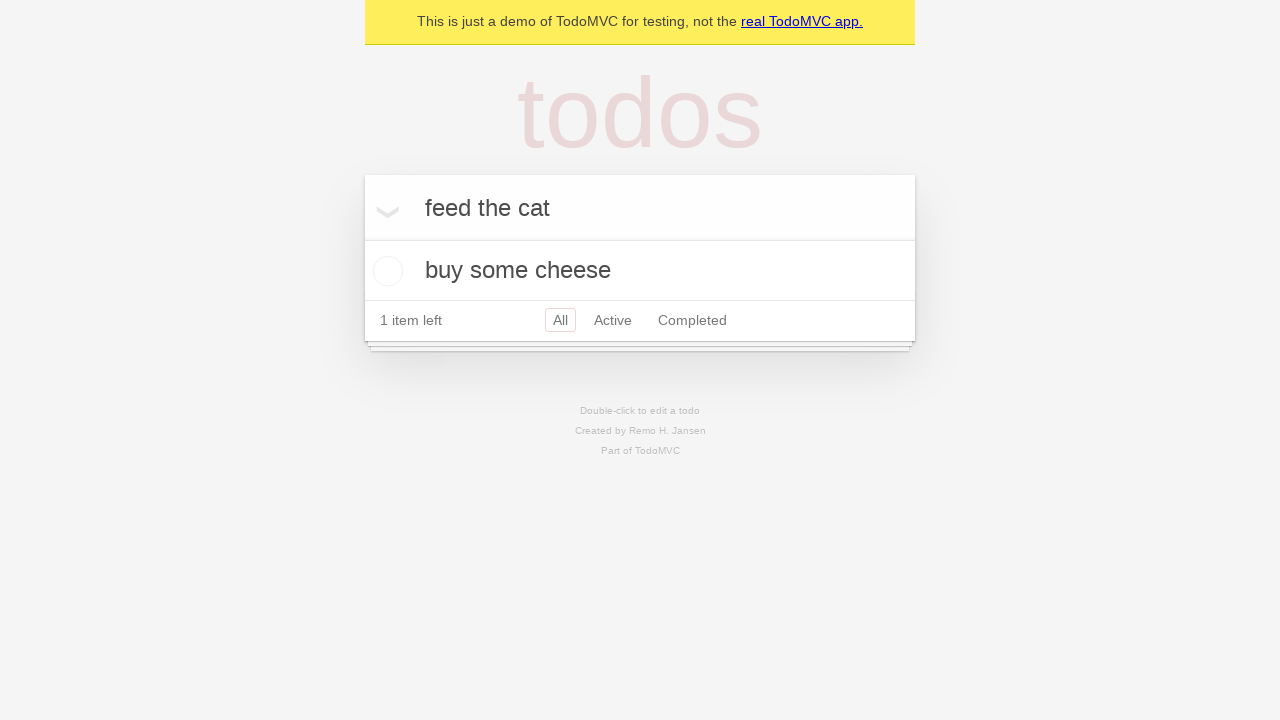

Pressed Enter to create todo 'feed the cat' on internal:attr=[placeholder="What needs to be done?"i]
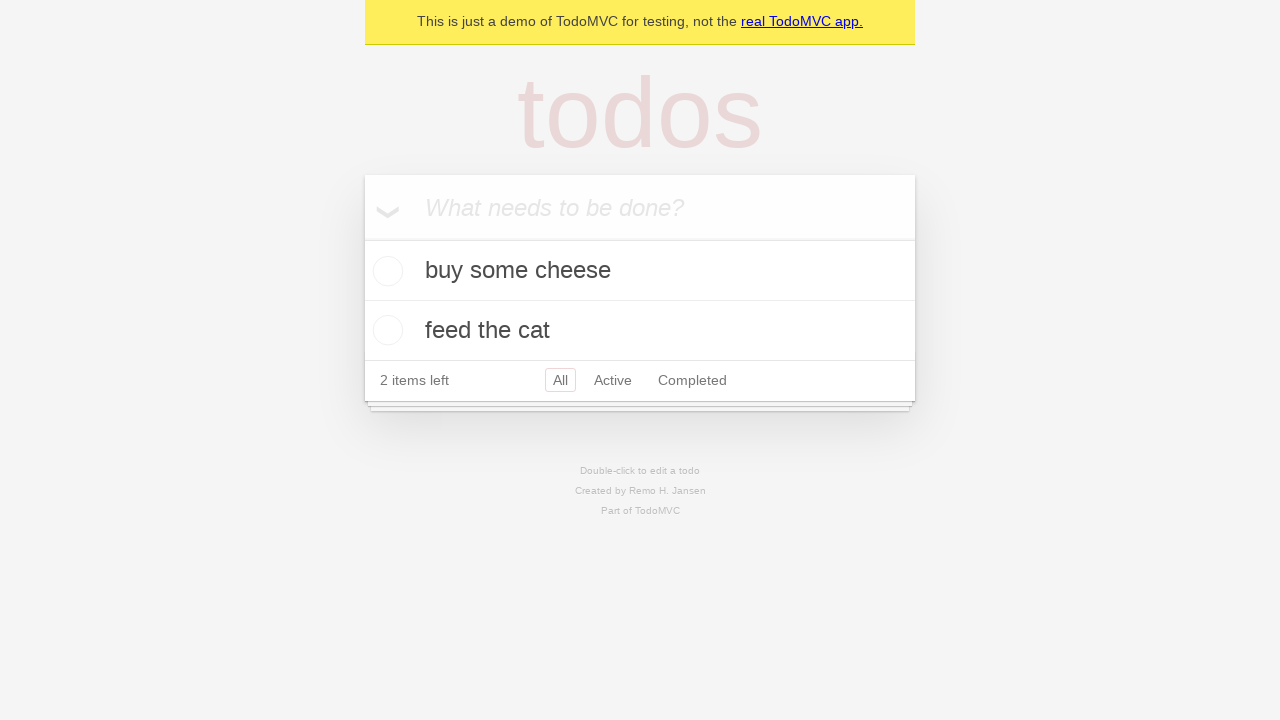

Filled new todo field with 'book a doctors appointment' on internal:attr=[placeholder="What needs to be done?"i]
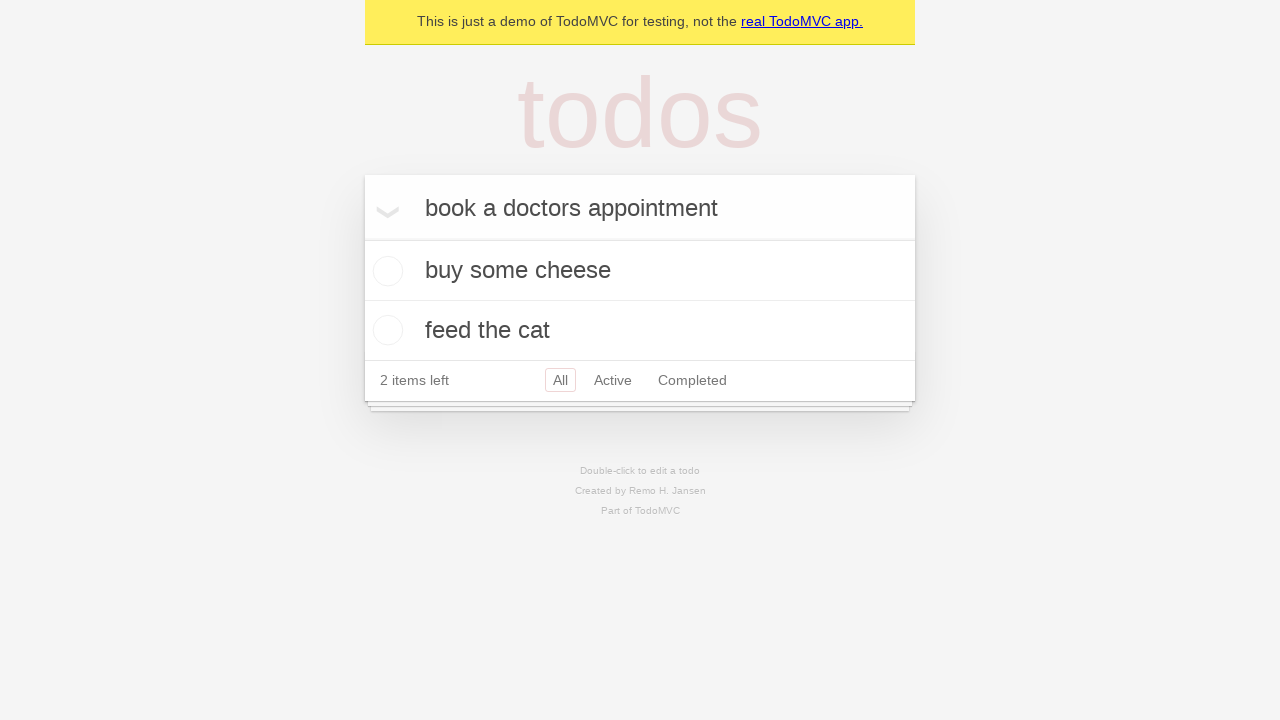

Pressed Enter to create todo 'book a doctors appointment' on internal:attr=[placeholder="What needs to be done?"i]
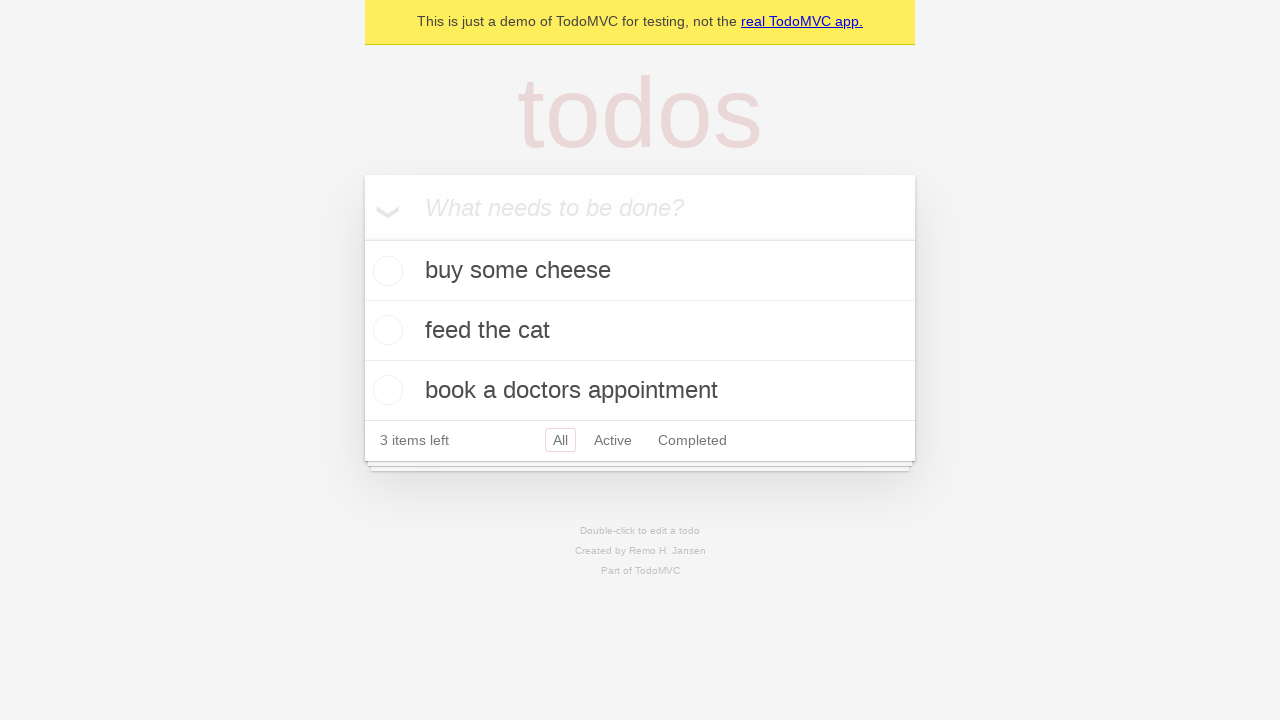

Located all todo items
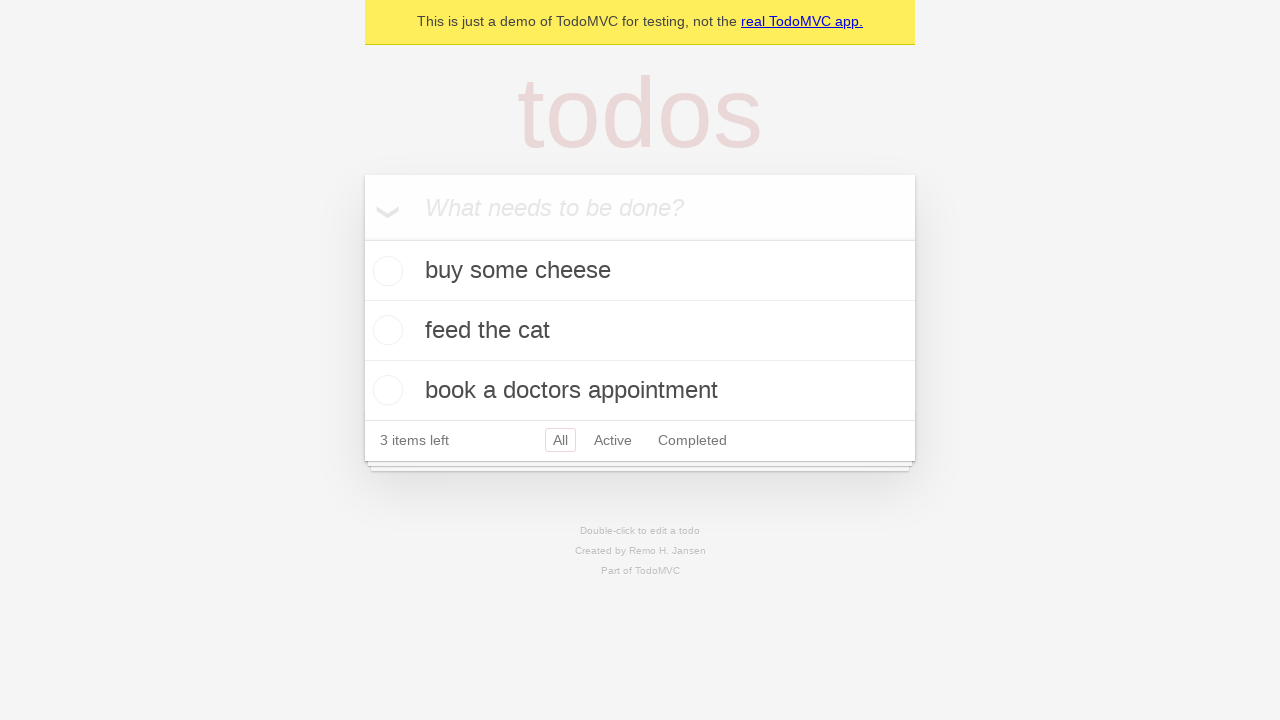

Selected second todo item
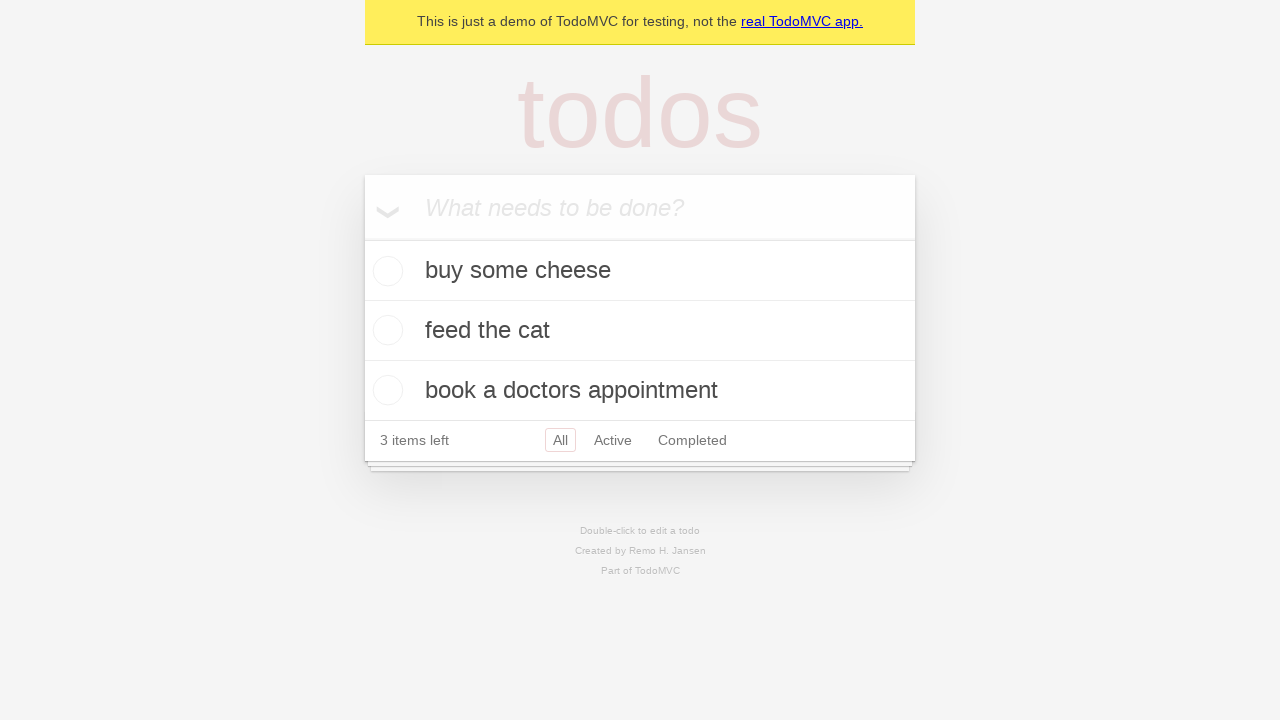

Double-clicked second todo item to enter edit mode at (640, 331) on internal:testid=[data-testid="todo-item"s] >> nth=1
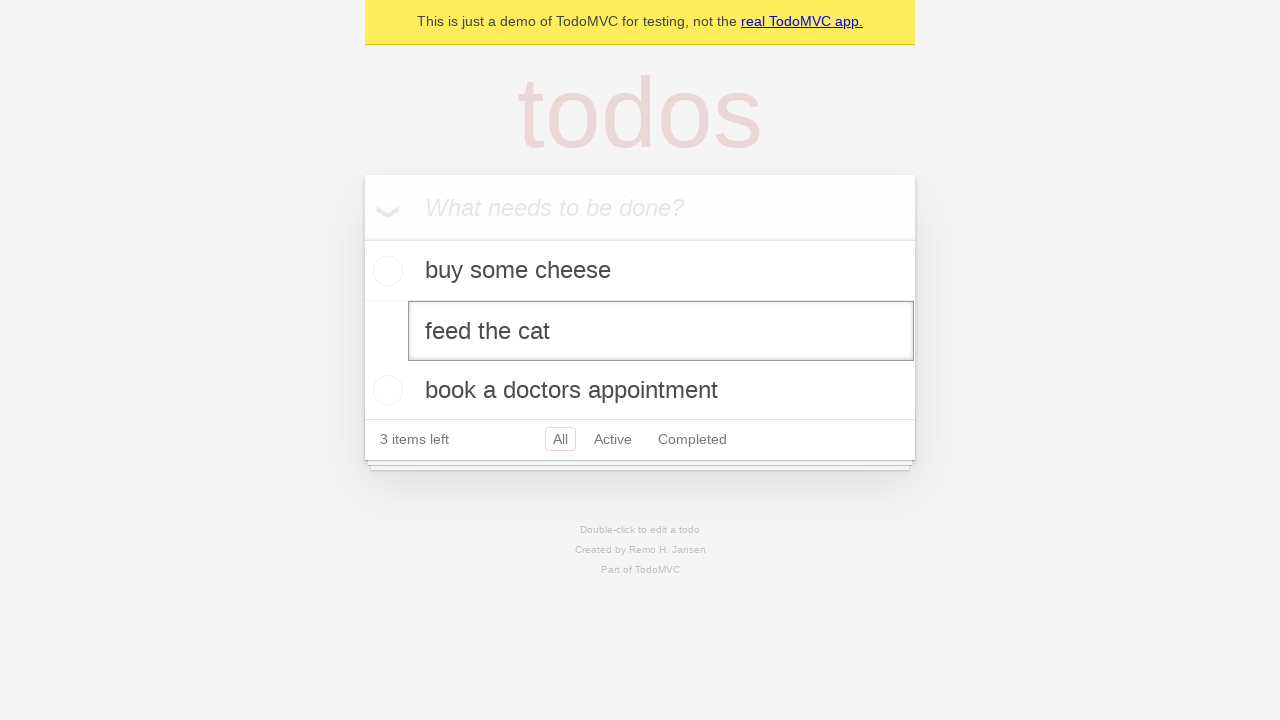

Filled edit textbox with 'buy some sausages' on internal:testid=[data-testid="todo-item"s] >> nth=1 >> internal:role=textbox[nam
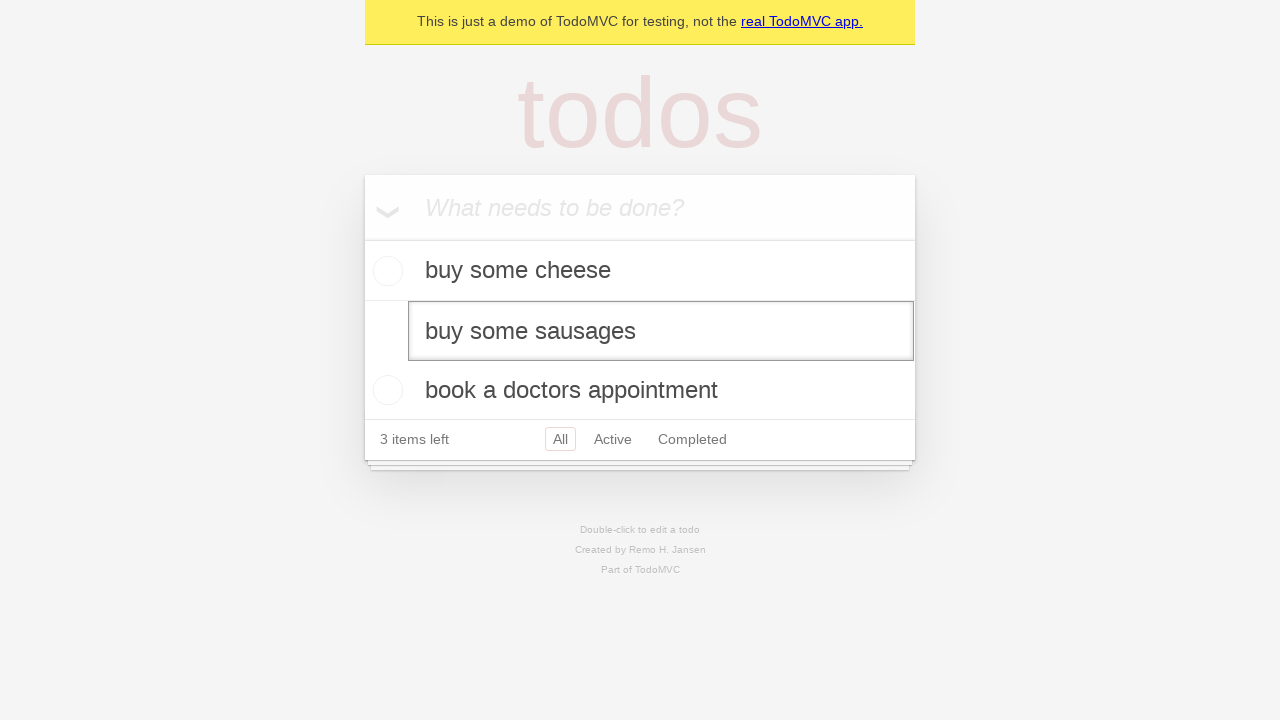

Pressed Enter to confirm todo edit on internal:testid=[data-testid="todo-item"s] >> nth=1 >> internal:role=textbox[nam
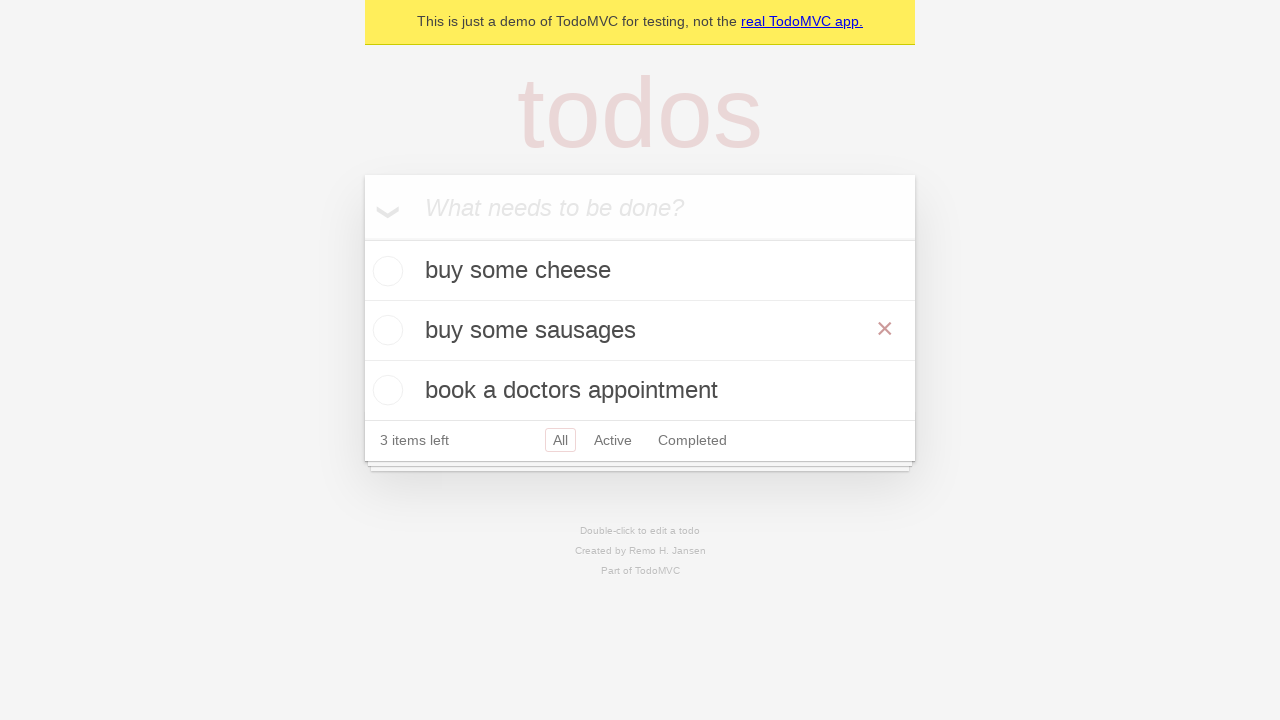

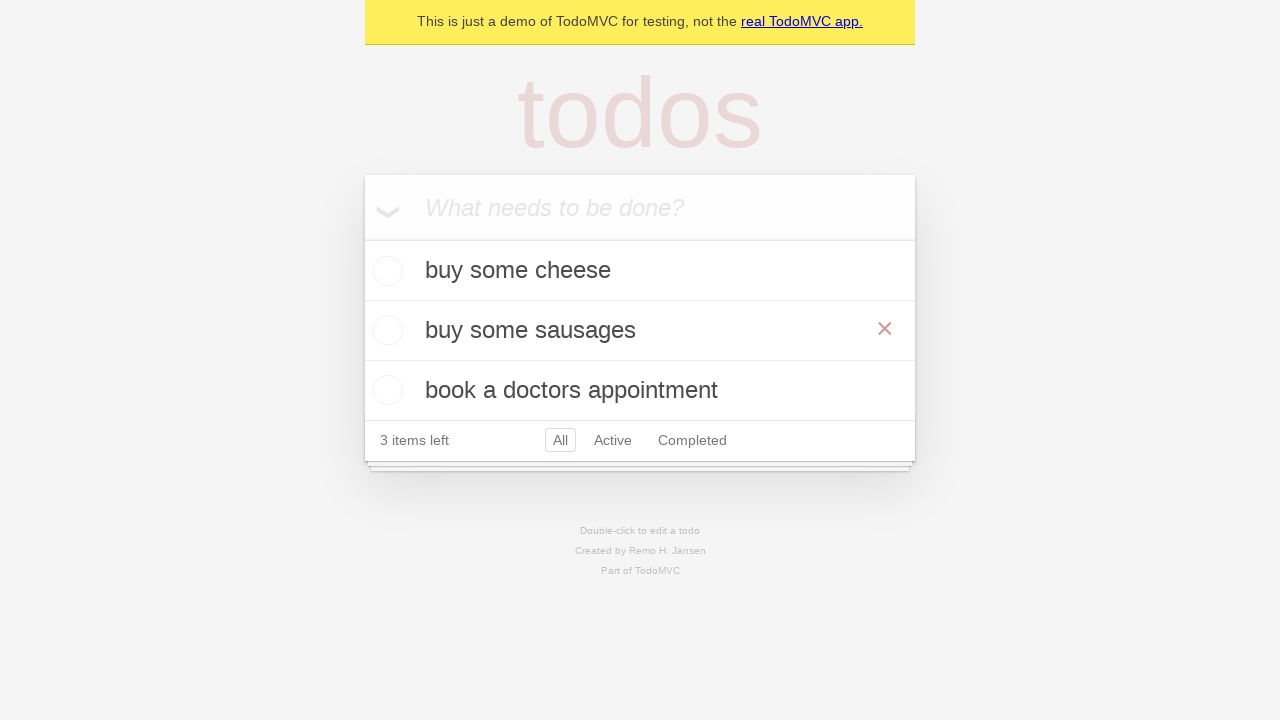